Tests sorting the Due column in descending order by clicking the column header twice and verifying the values are sorted correctly

Starting URL: http://the-internet.herokuapp.com/tables

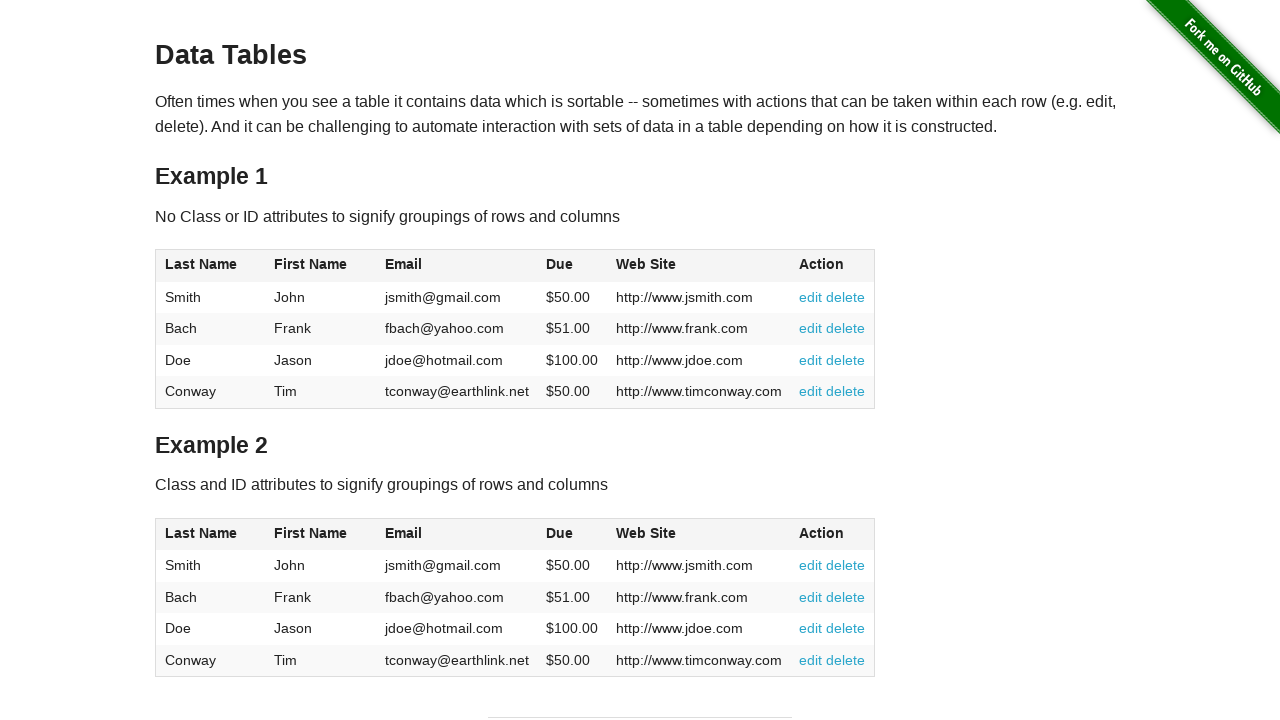

Clicked Due column header first time for ascending sort at (572, 266) on #table1 thead tr th:nth-of-type(4)
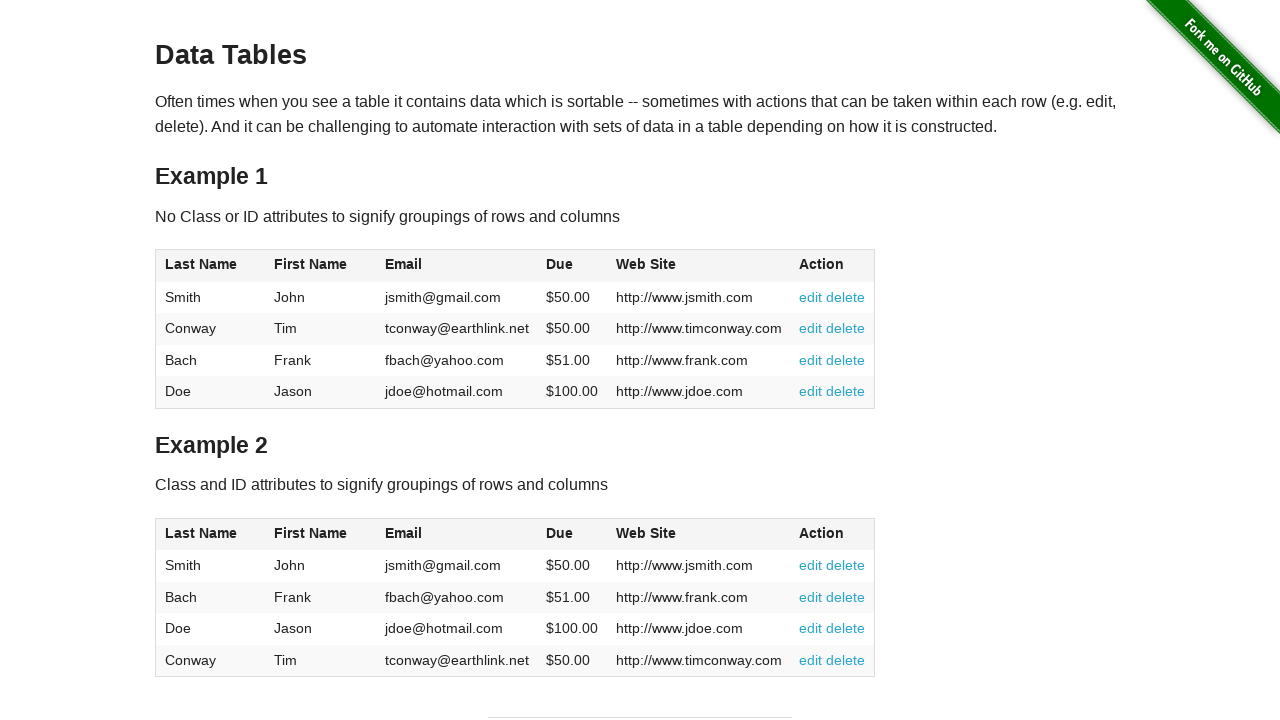

Clicked Due column header second time for descending sort at (572, 266) on #table1 thead tr th:nth-of-type(4)
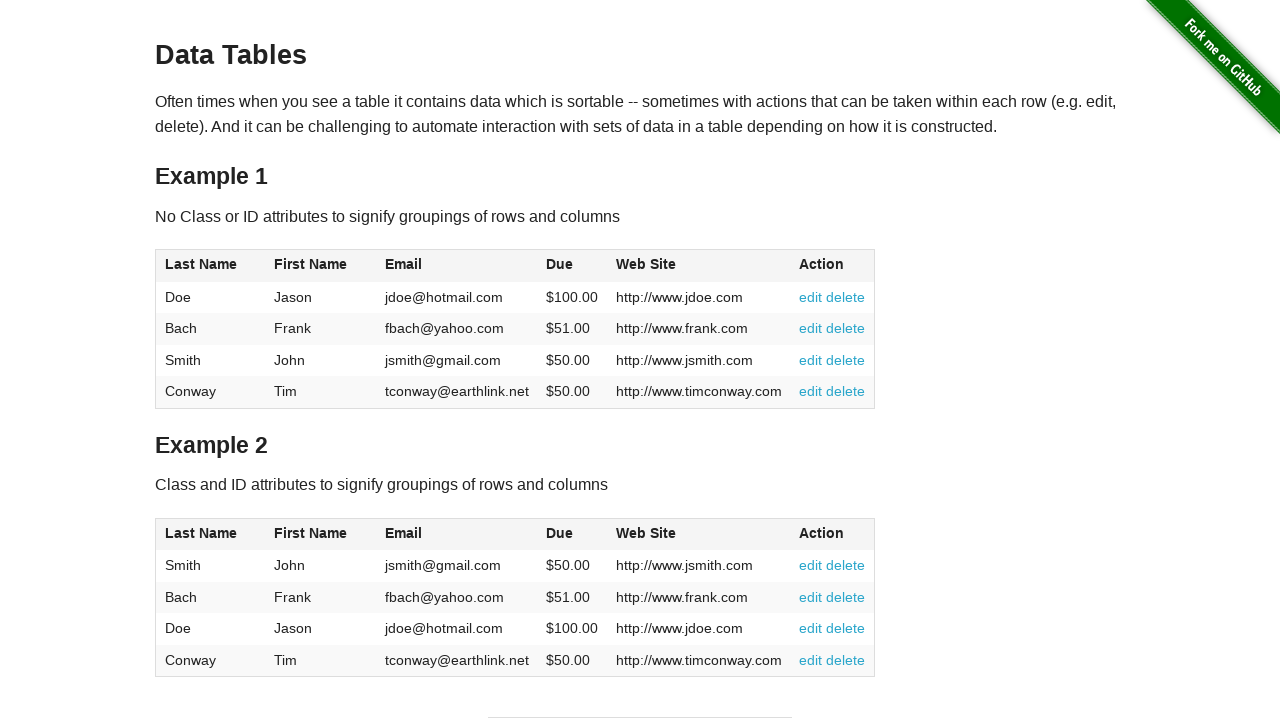

Waited for Due column data to load after sorting
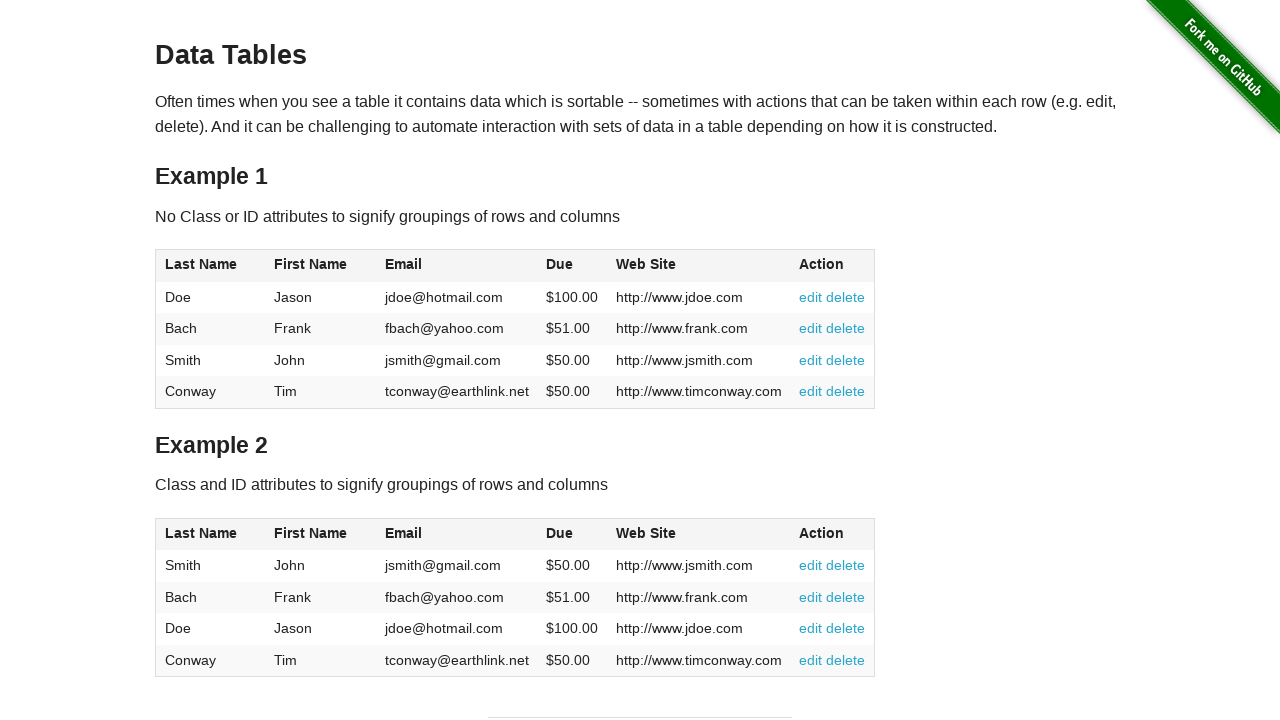

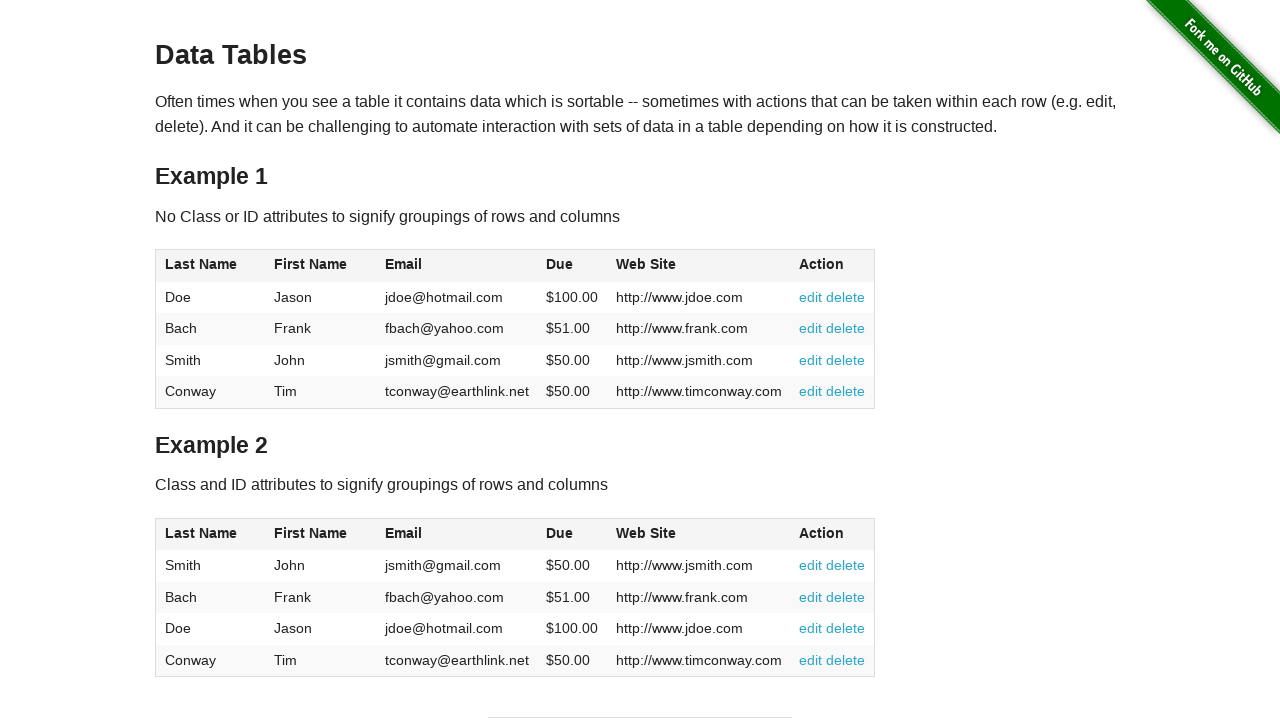